Tests veggie shop functionality by searching for products containing 'ca', verifying the number of results, and adding the third product to the cart.

Starting URL: https://rahulshettyacademy.com/seleniumPractise/#/

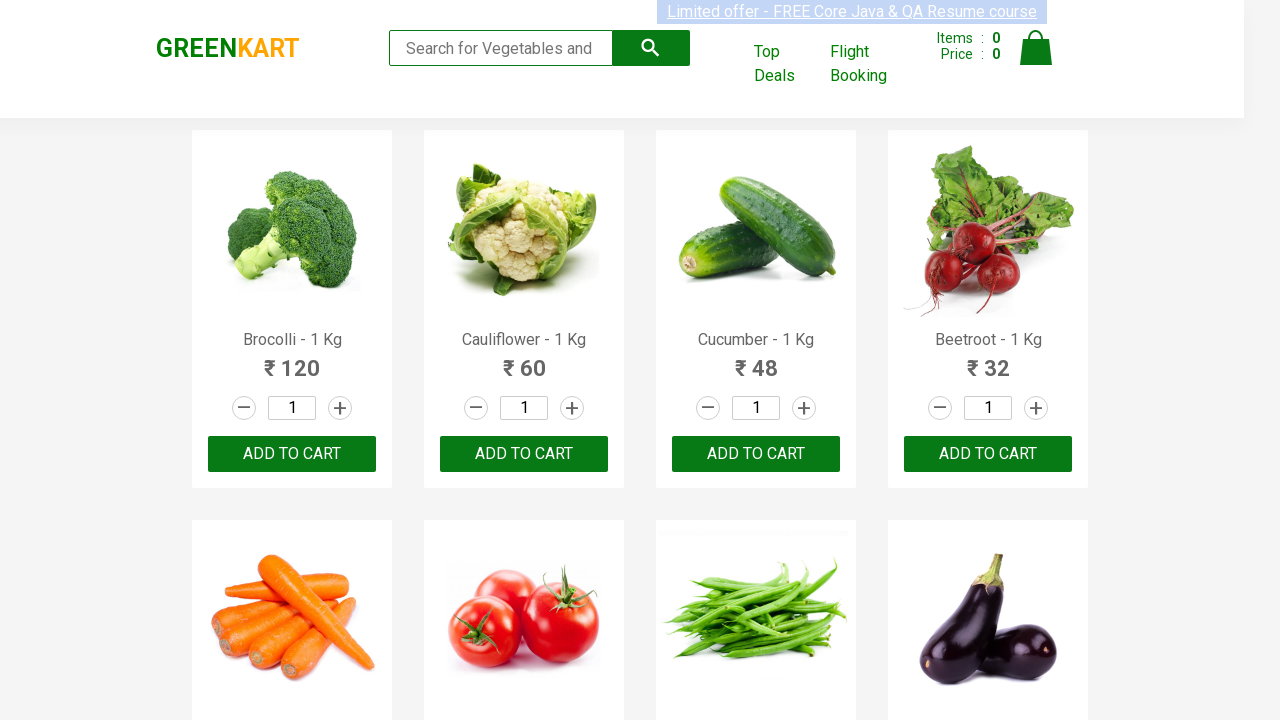

Filled search box with 'ca' on .search-keyword
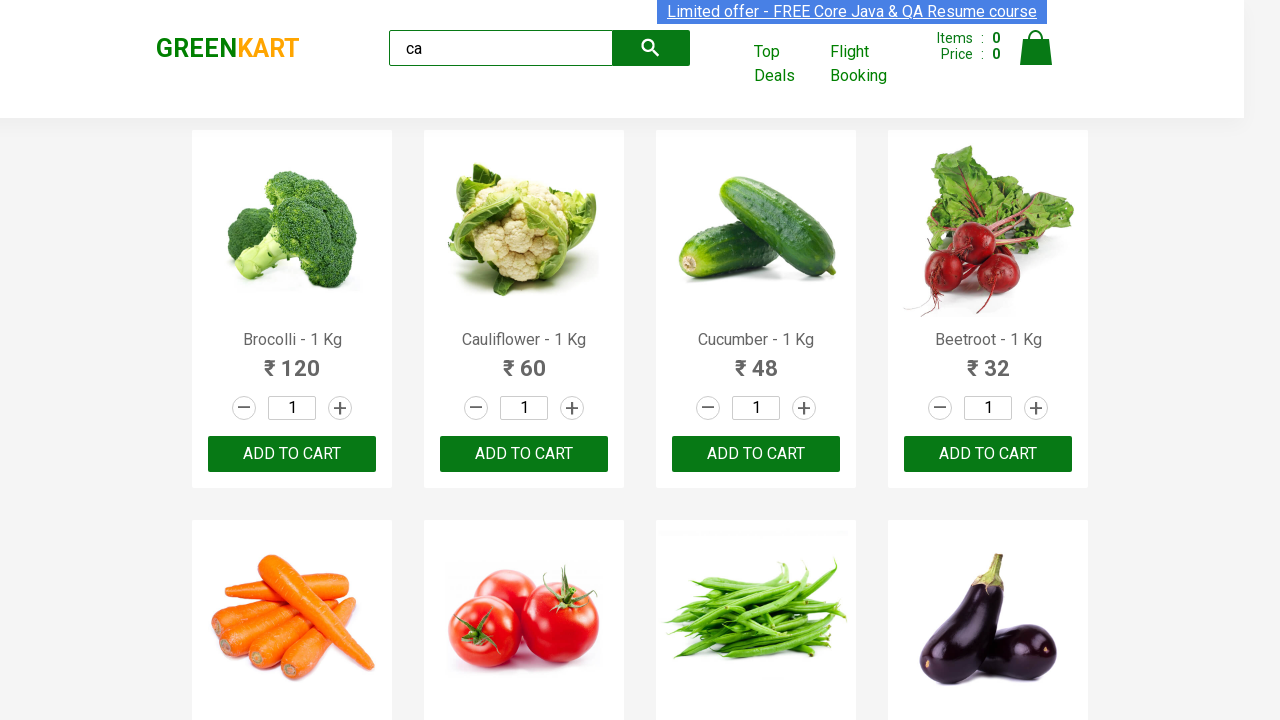

Waited for search results to load
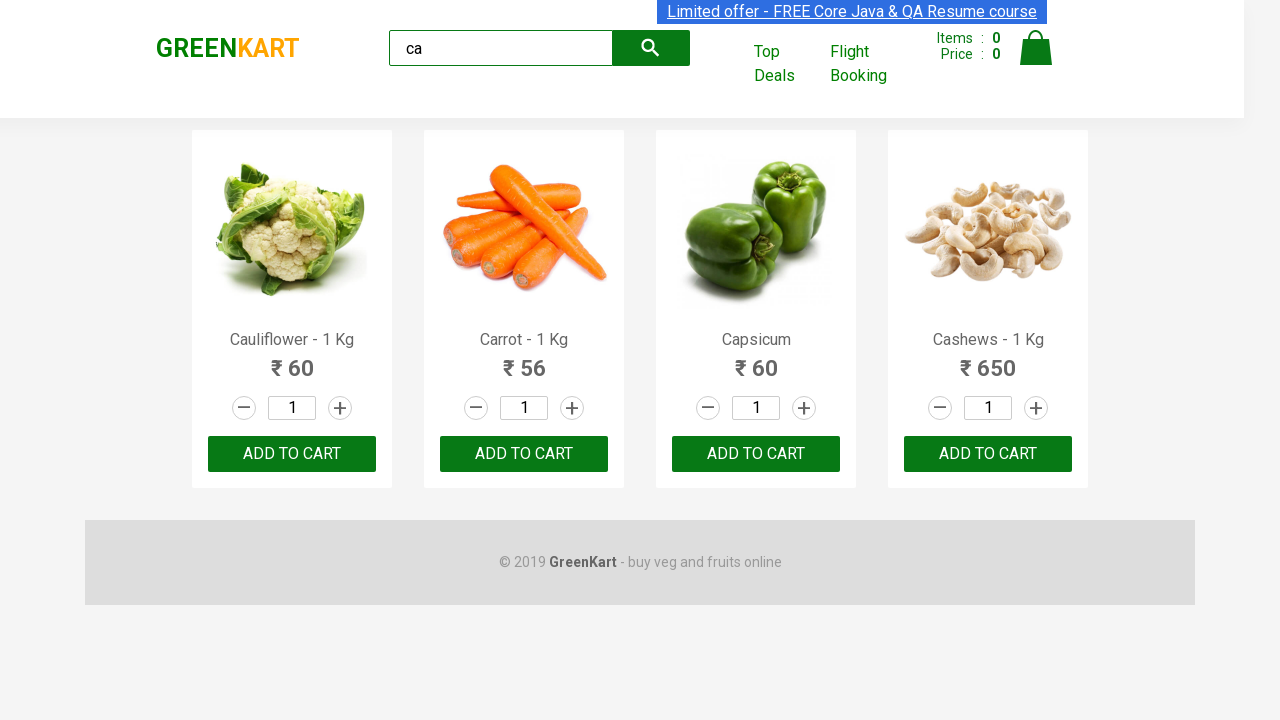

Verified products are displayed
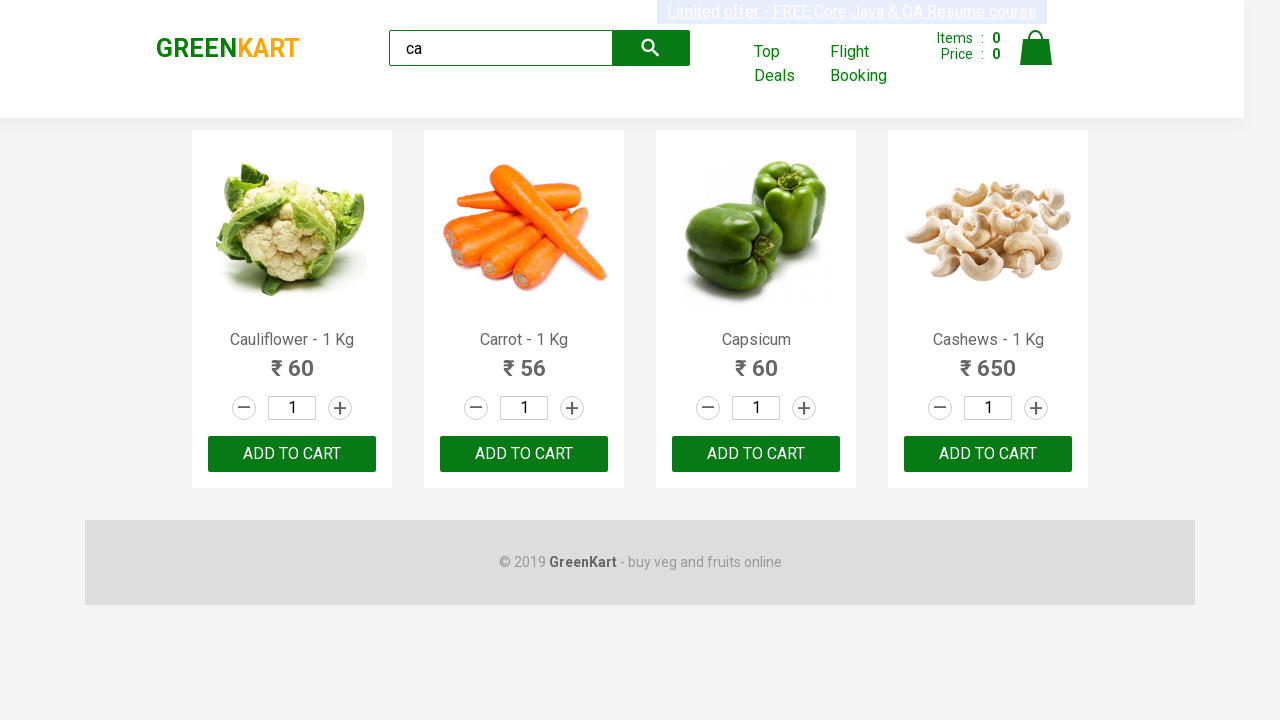

Clicked ADD TO CART on the third product at (756, 454) on .products .product >> nth=2 >> text=ADD TO CART
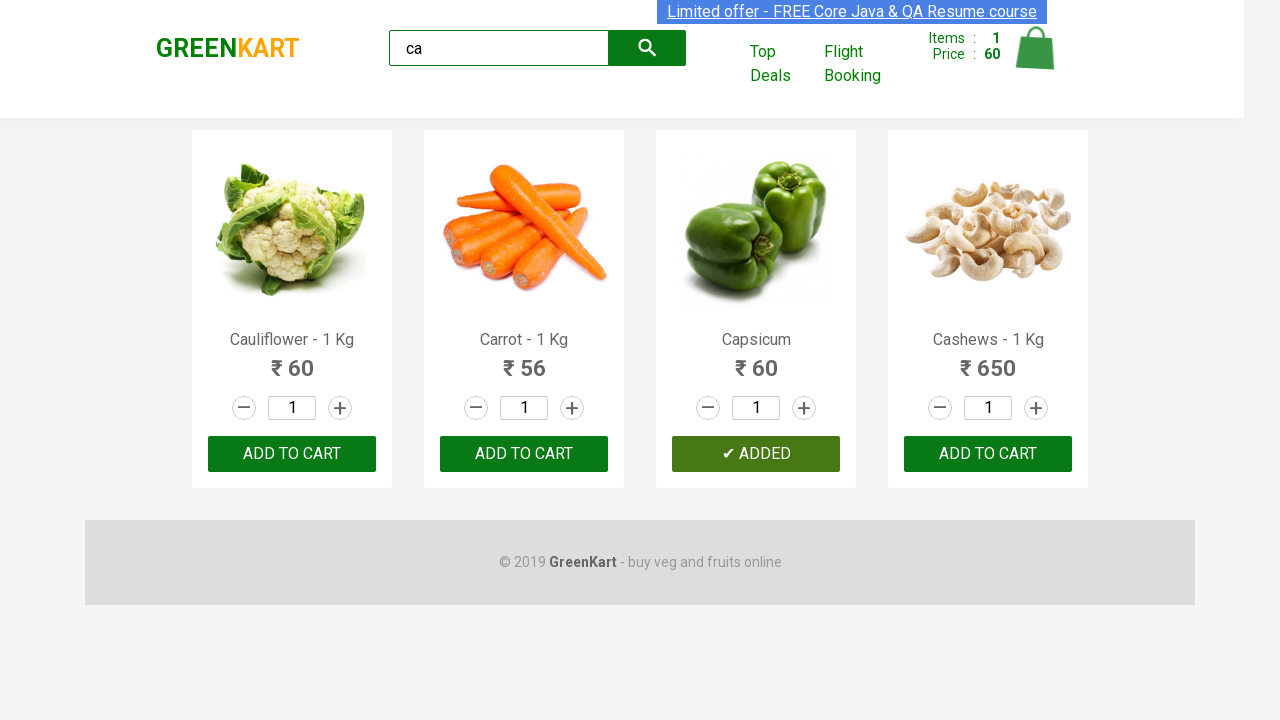

Waited for cart to update
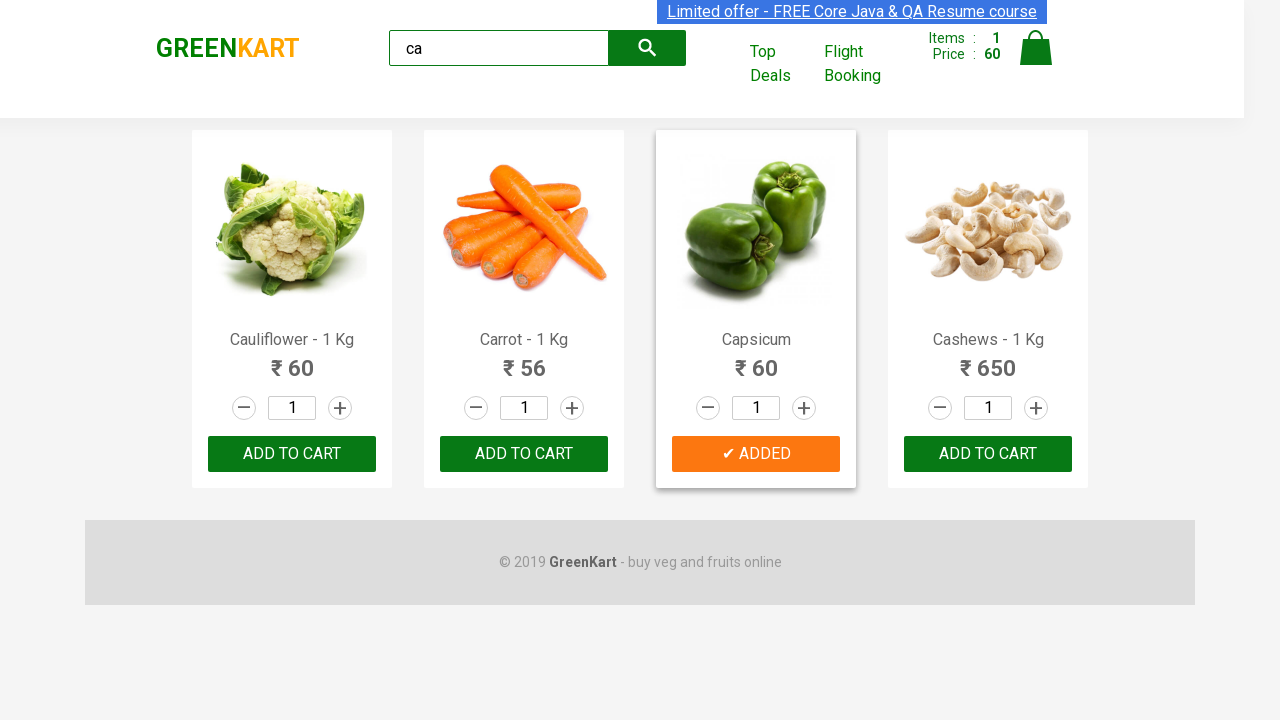

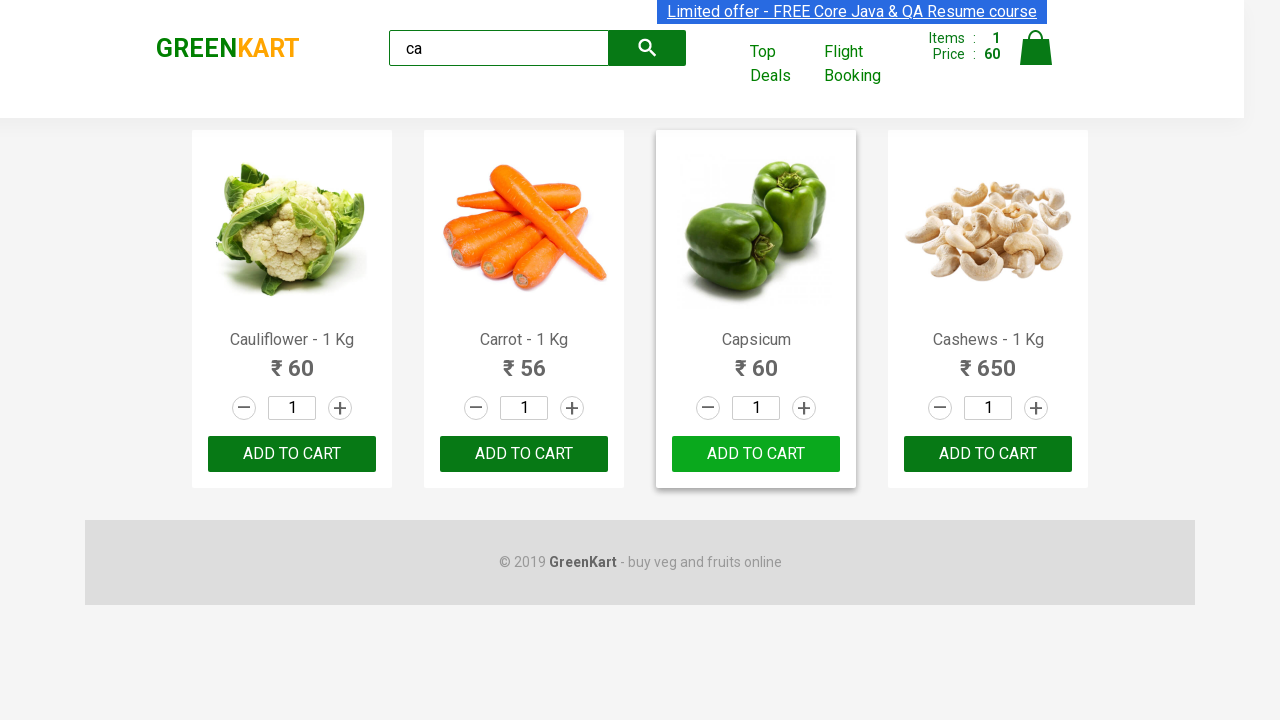